Tests the Disappearing Elements page by navigating to it from the homepage, verifying the page heading, then navigating back home via the Home link and verifying the homepage heading.

Starting URL: http://the-internet.herokuapp.com/

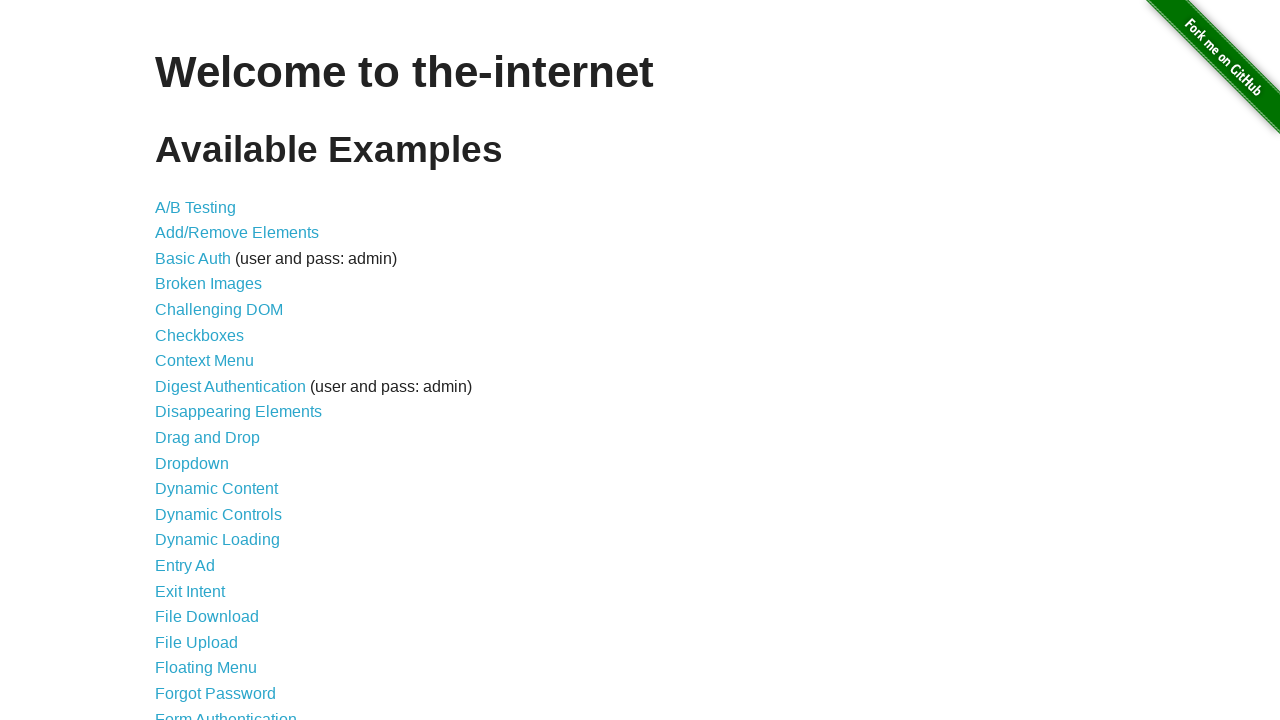

Clicked on 'Disappearing Elements' link from homepage at (238, 412) on text=Disappearing Elements
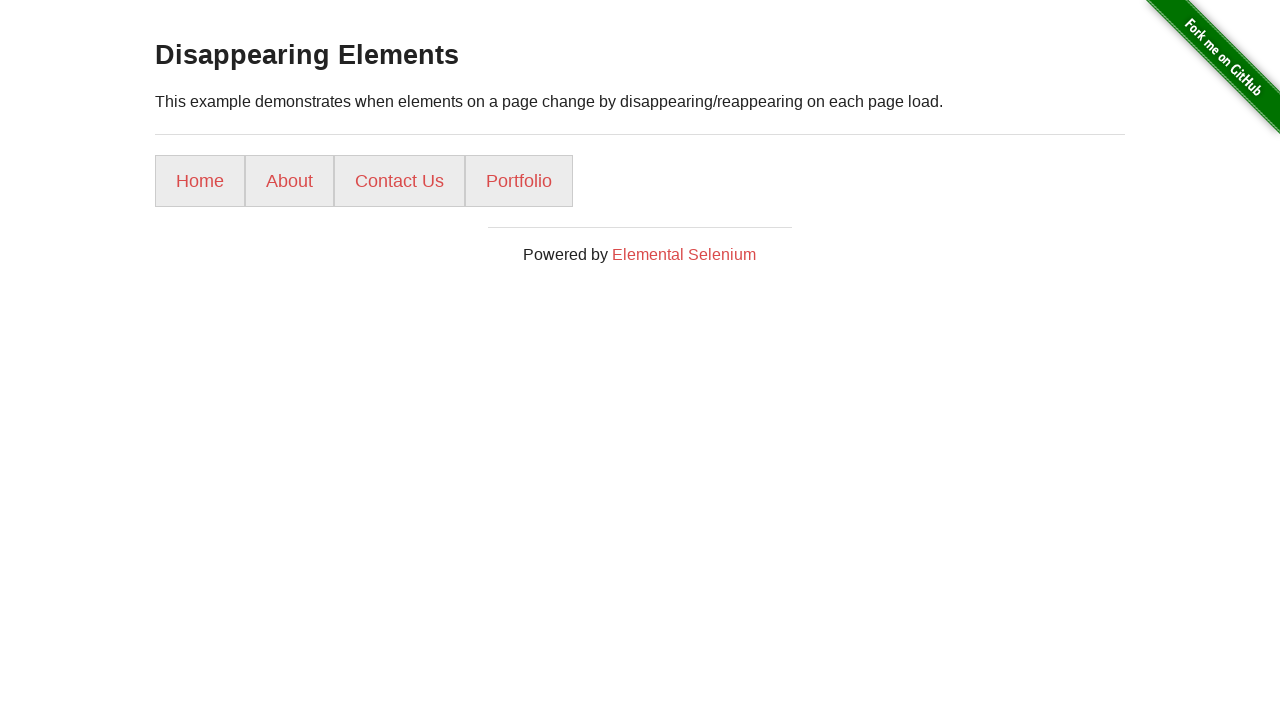

Waited for h3 heading to load on Disappearing Elements page
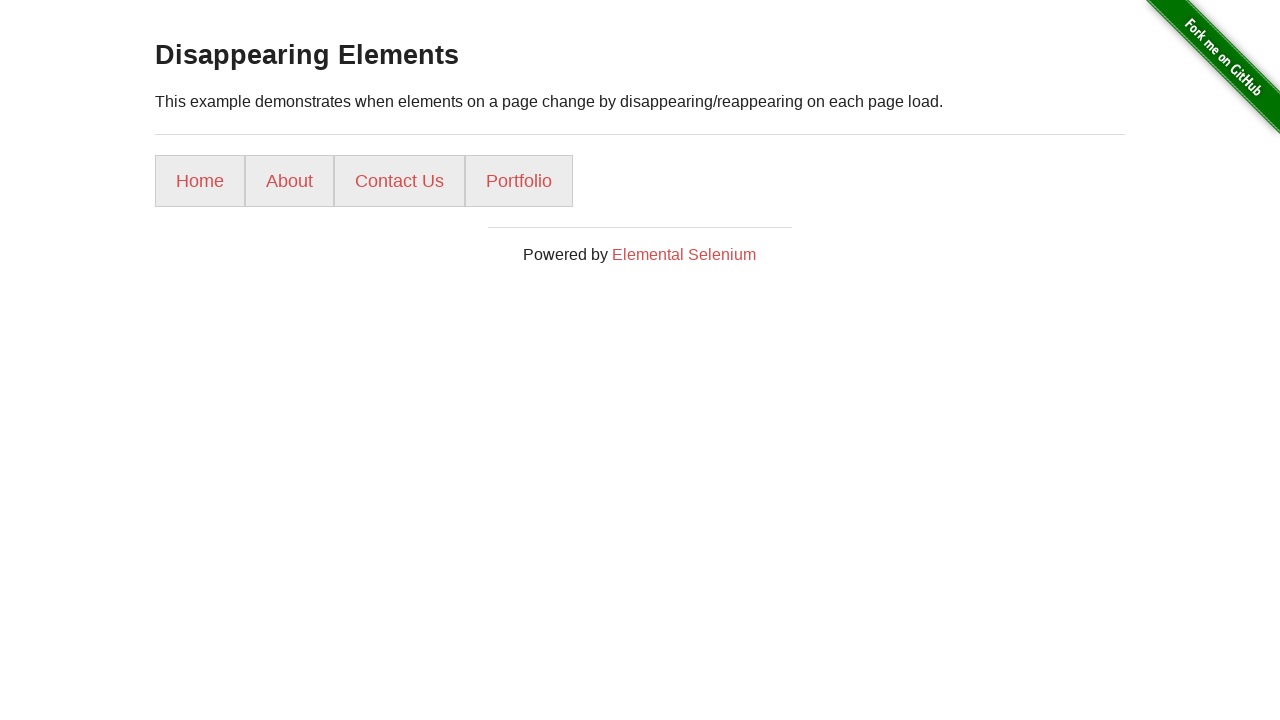

Retrieved h3 heading text content
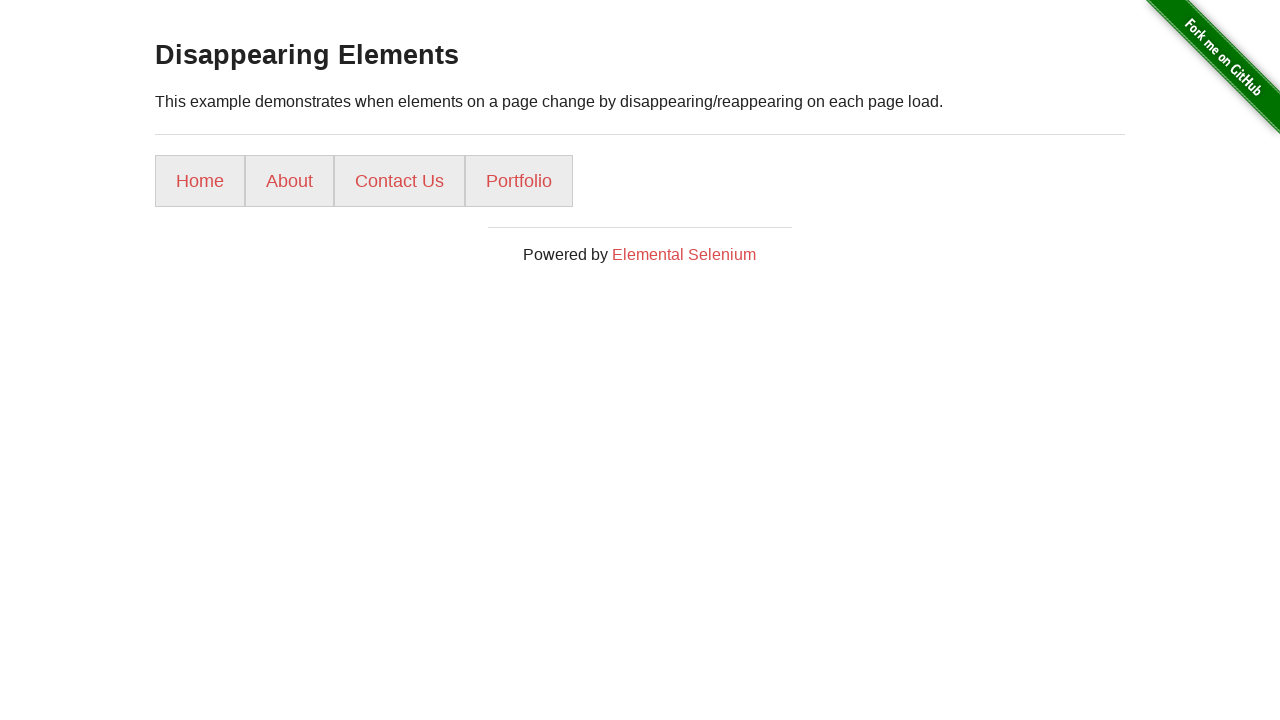

Verified h3 heading text is 'Disappearing Elements'
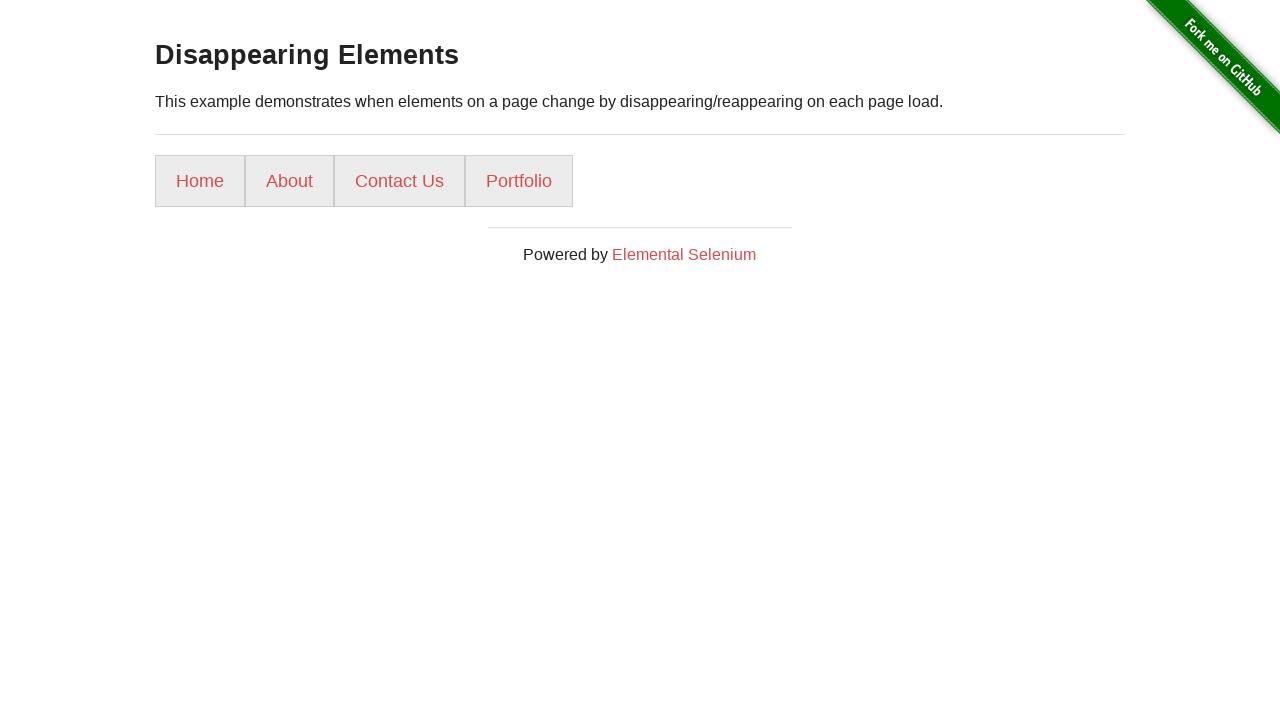

Clicked on 'Home' link to navigate back to homepage at (200, 181) on text=Home
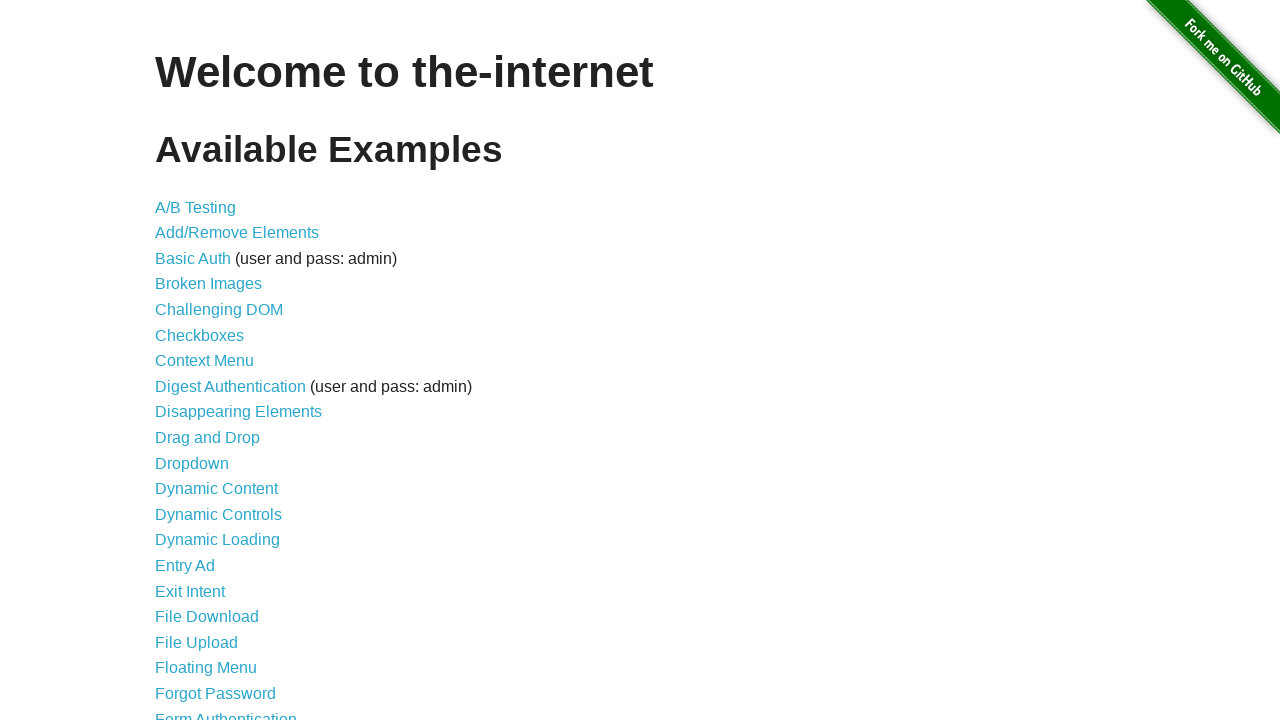

Waited for h1 heading to load on homepage
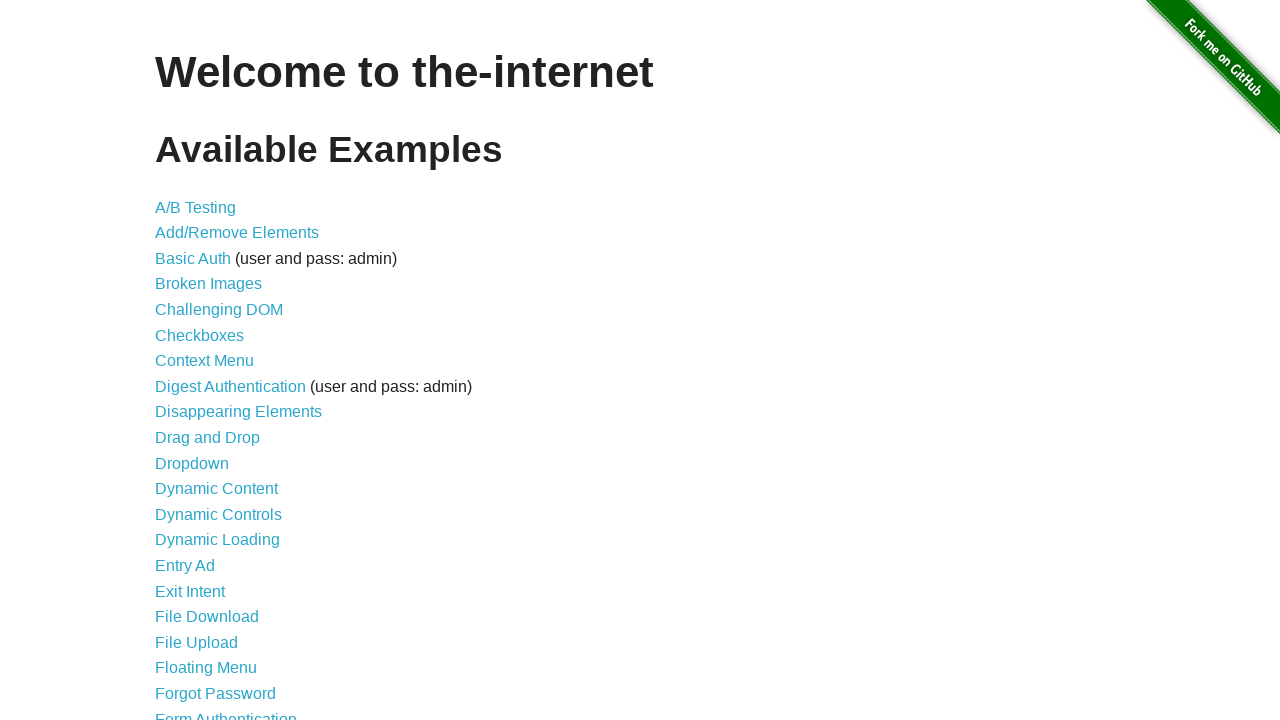

Retrieved h1 heading text content
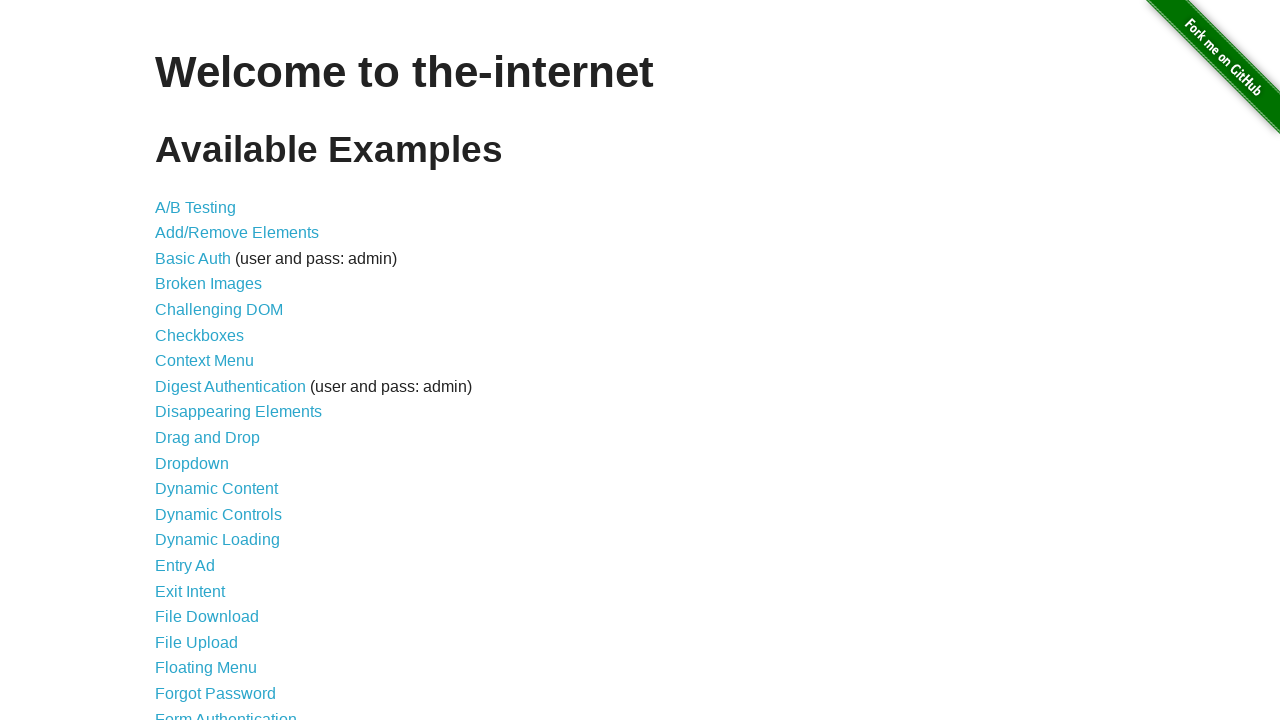

Verified h1 heading text is 'Welcome to the-internet'
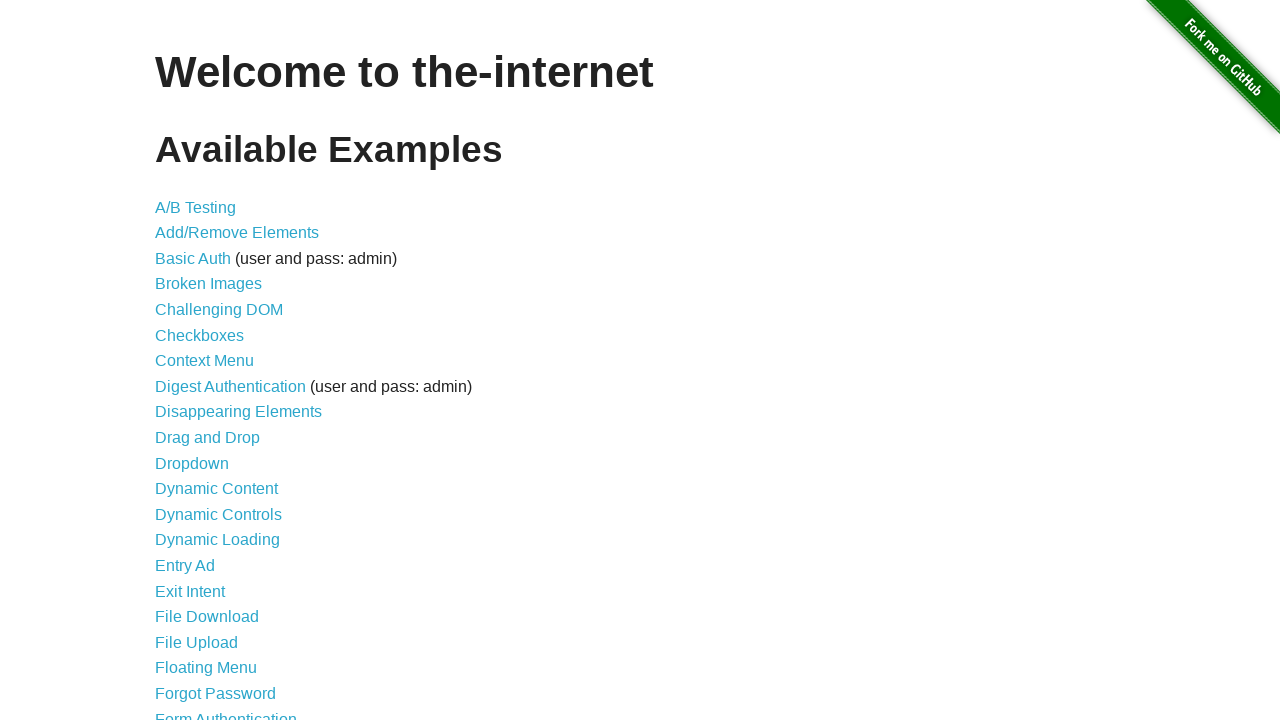

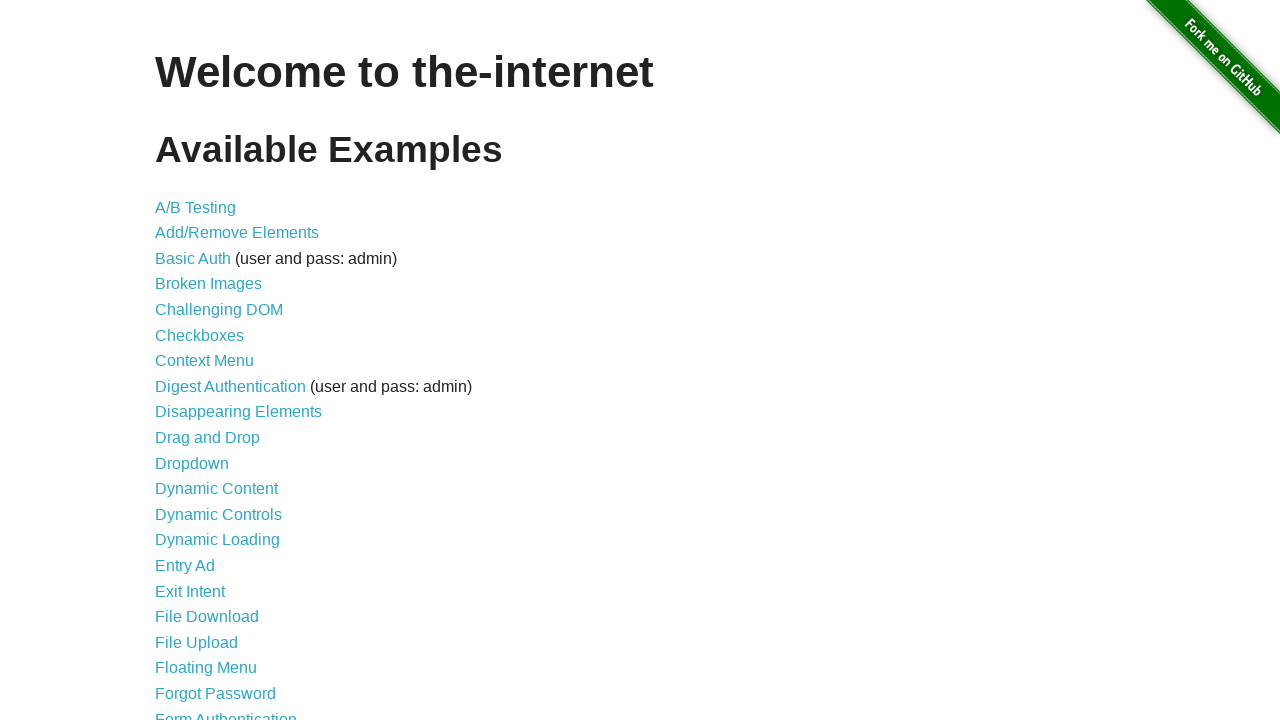